Tests a registration form by filling in first name, last name, and email fields, then submitting the form and verifying the success message is displayed.

Starting URL: http://suninjuly.github.io/registration1.html

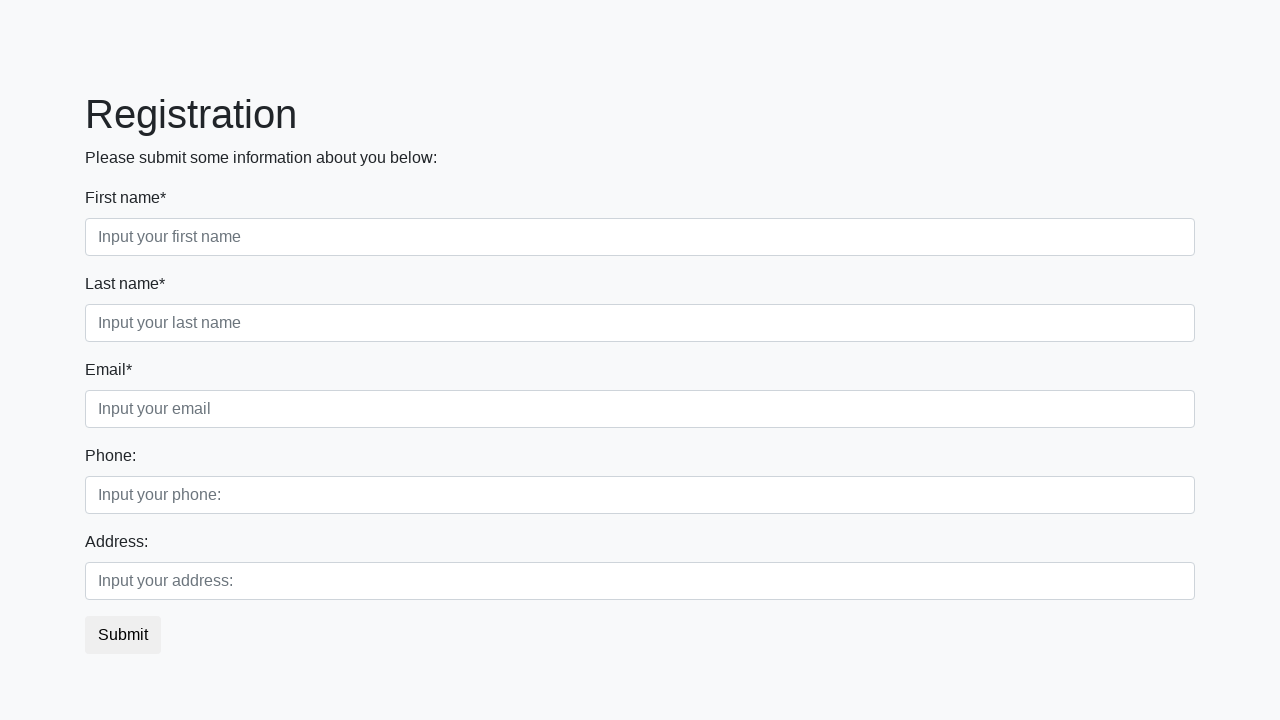

Filled first name field with 'Ivan' on input.form-control.first
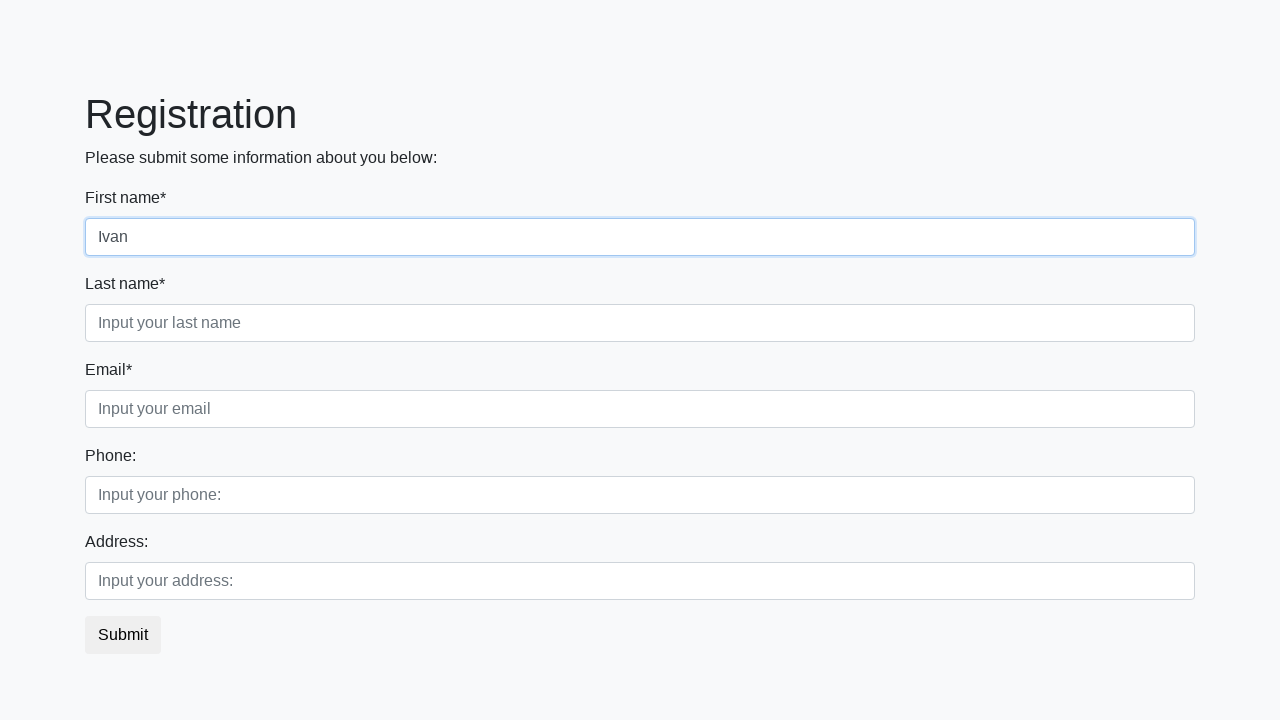

Filled last name field with 'Petrov' on input.form-control.second
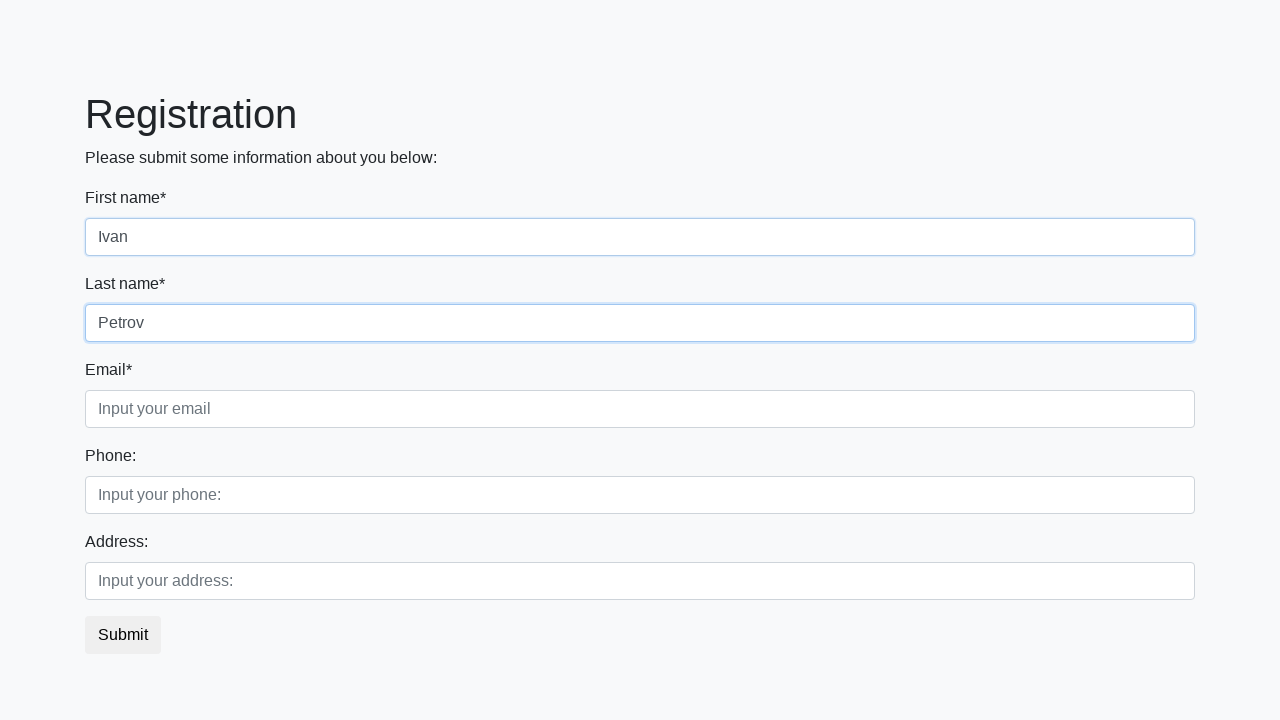

Filled email field with 'Petrov@mail.ru' on input.form-control.third
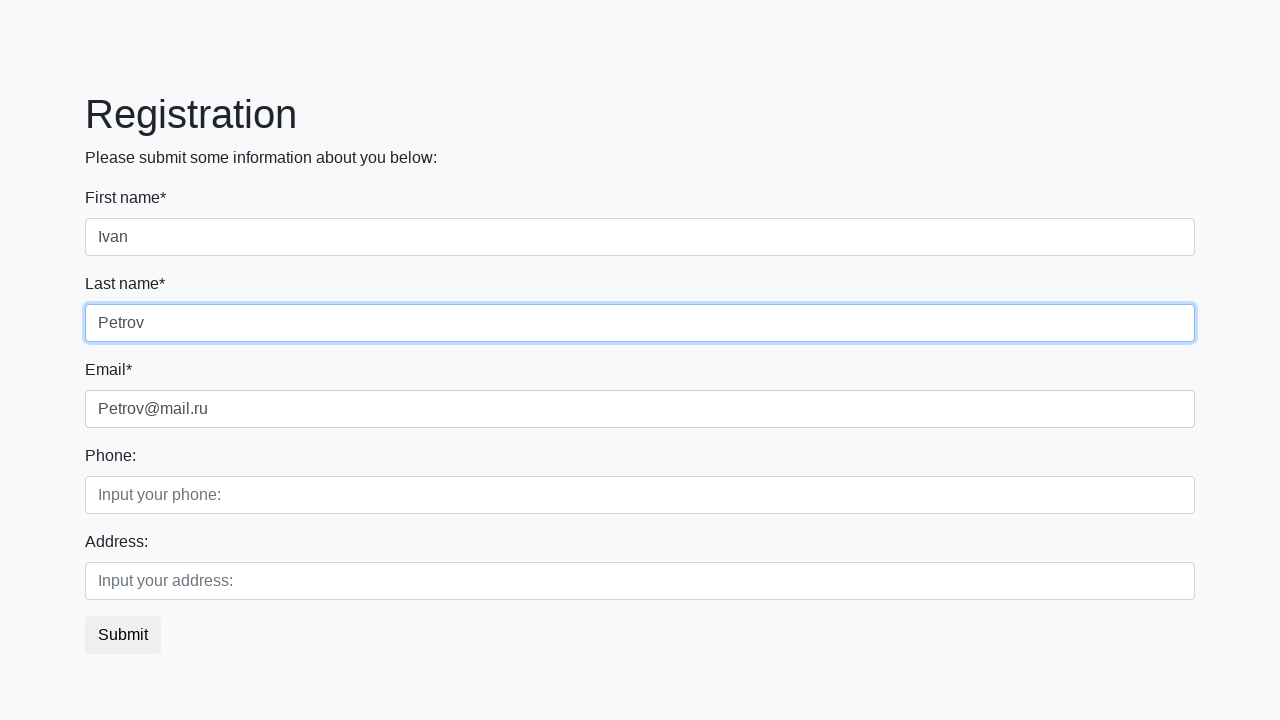

Clicked submit button to register at (123, 635) on button.btn
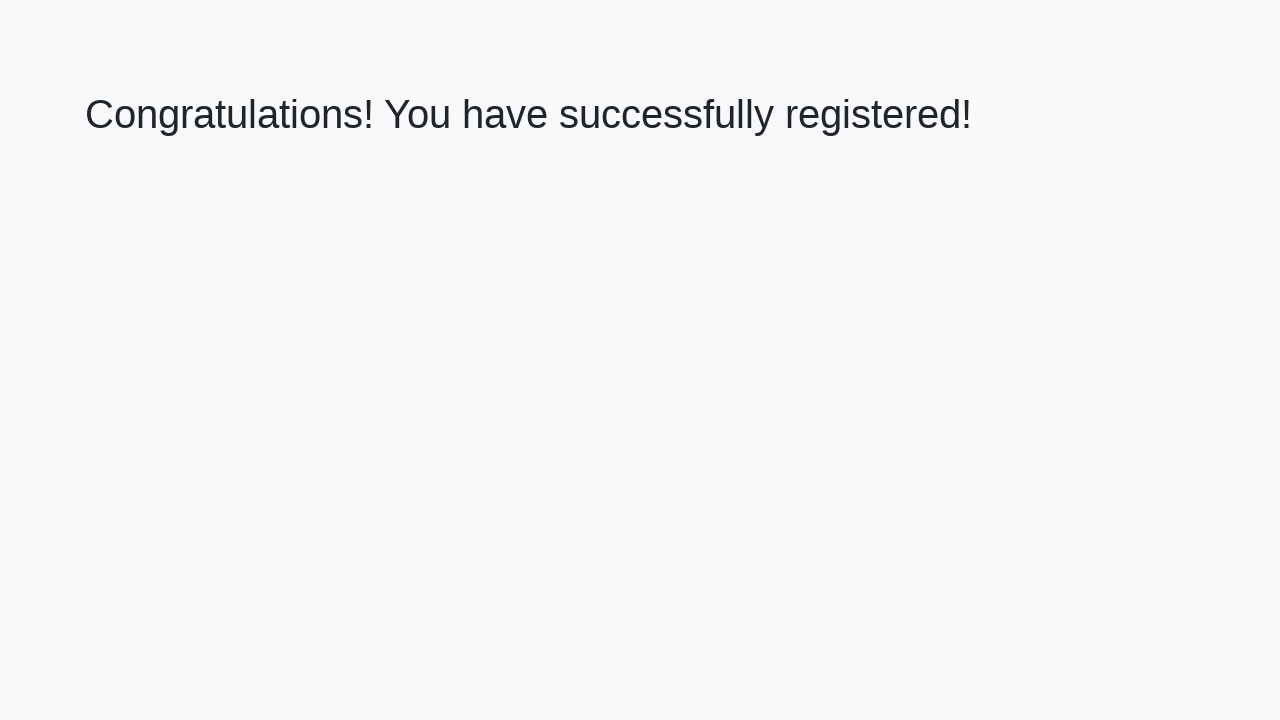

Success message heading loaded
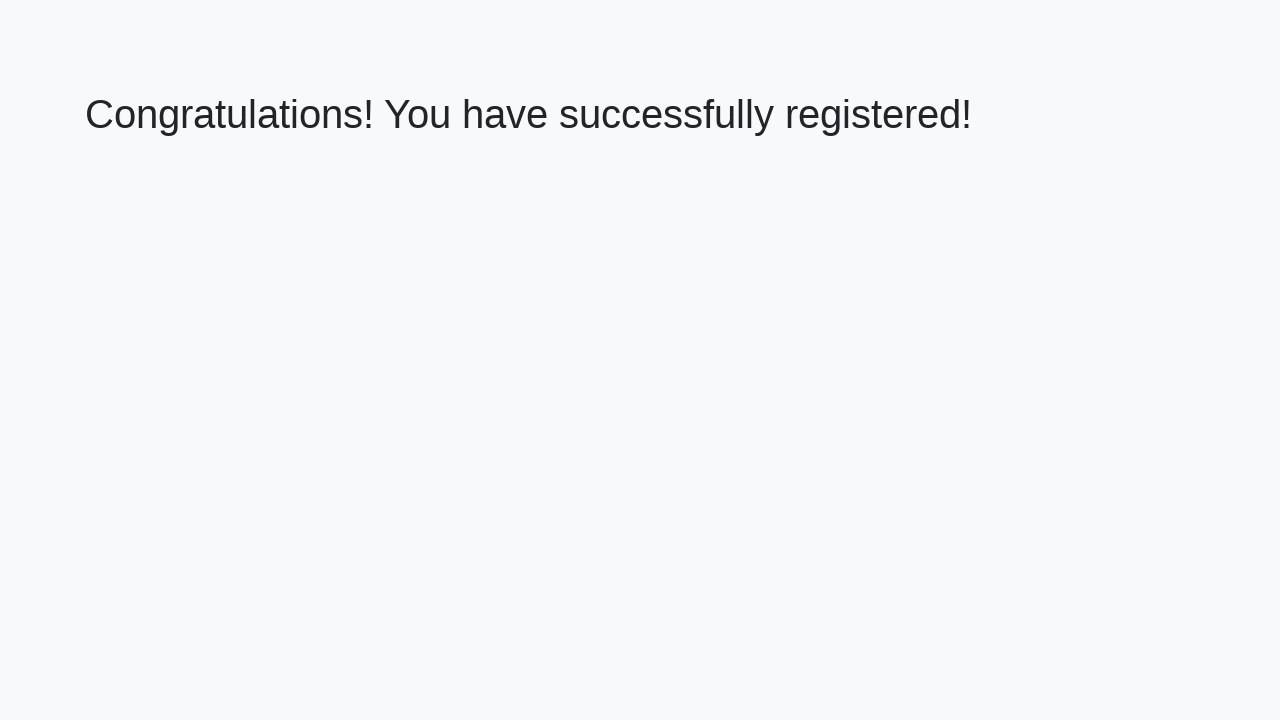

Retrieved success message text
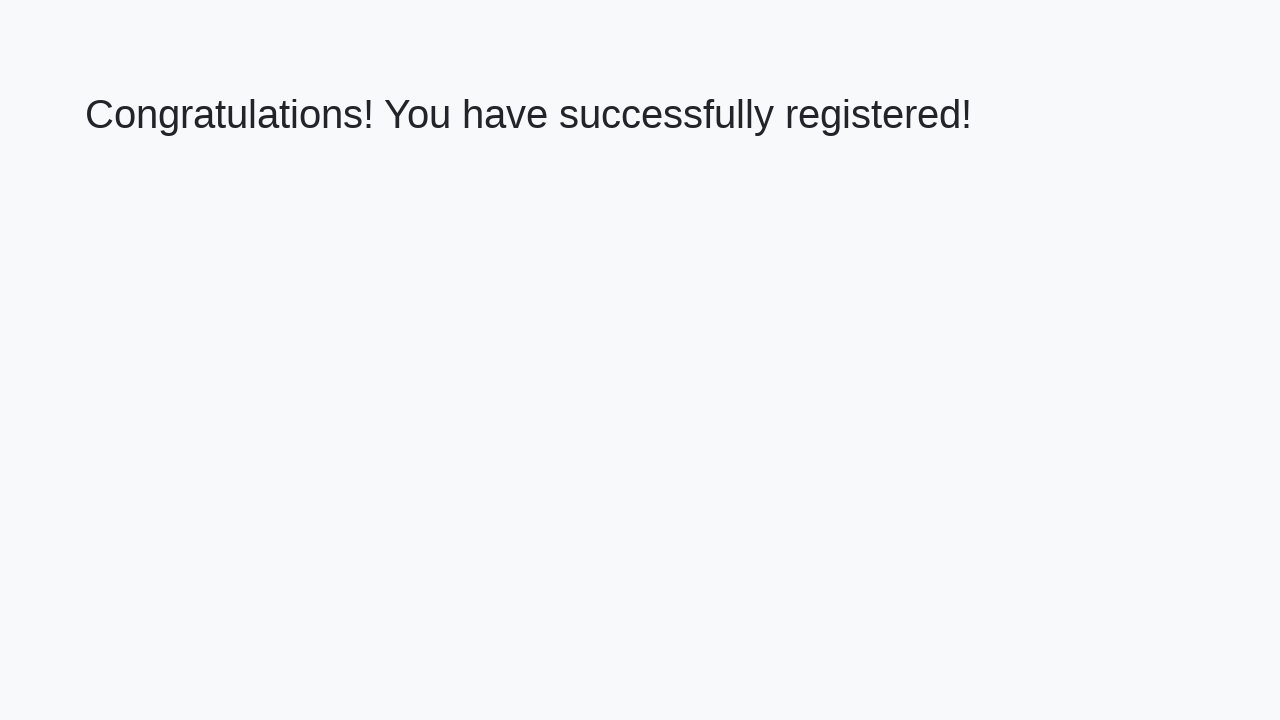

Verified success message: 'Congratulations! You have successfully registered!'
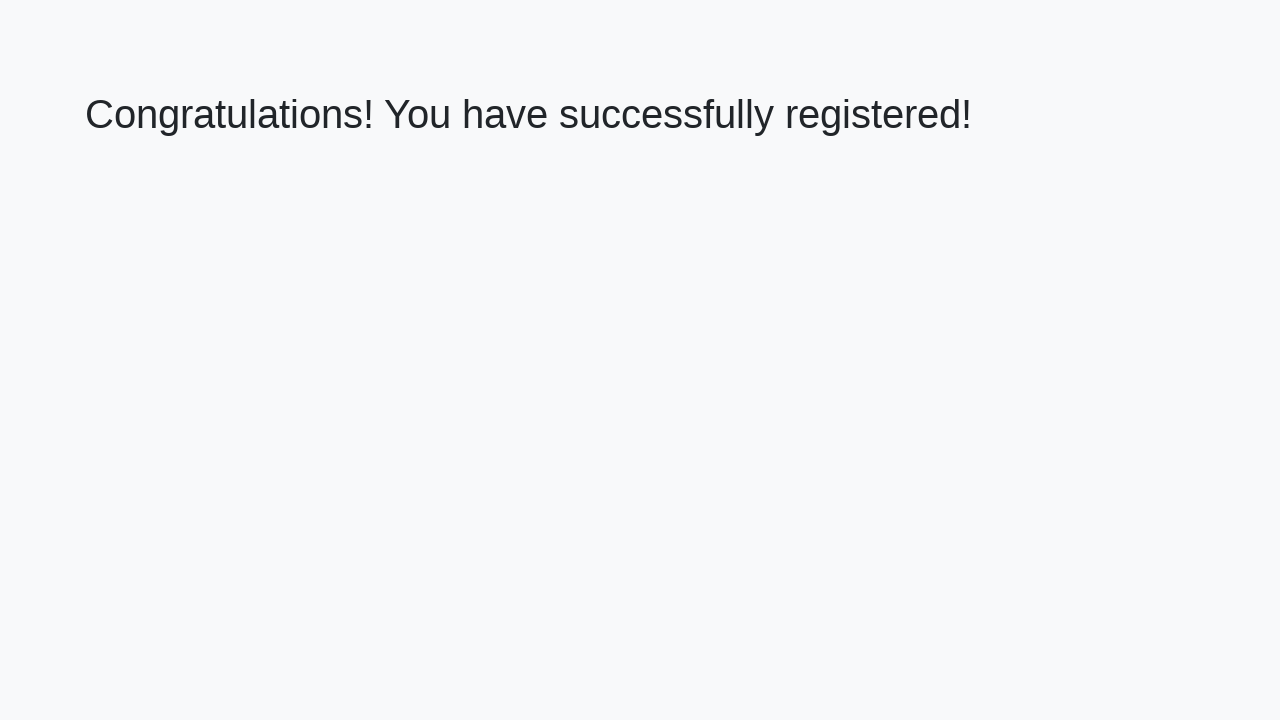

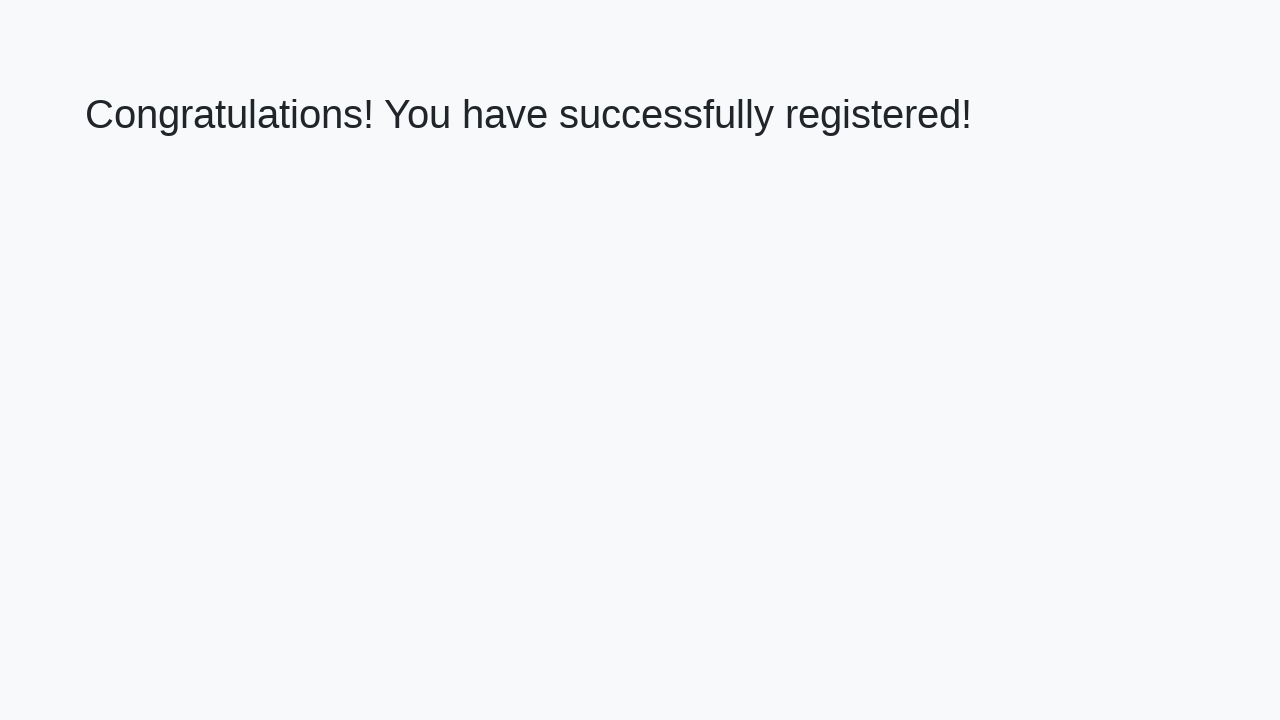